Tests alert prompt functionality by clicking a button to trigger a prompt alert, entering text, and accepting it

Starting URL: https://demoqa.com/alerts

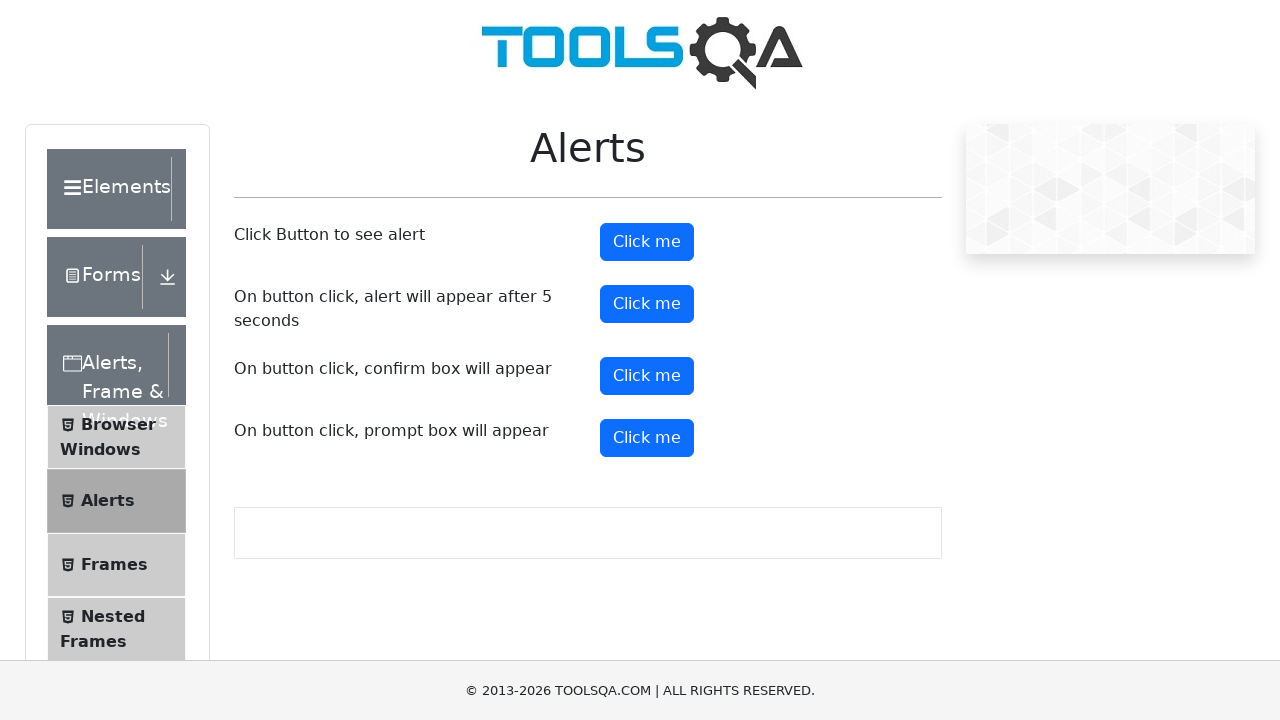

Clicked prompt button to trigger alert at (647, 438) on xpath=//button[@id='promtButton']
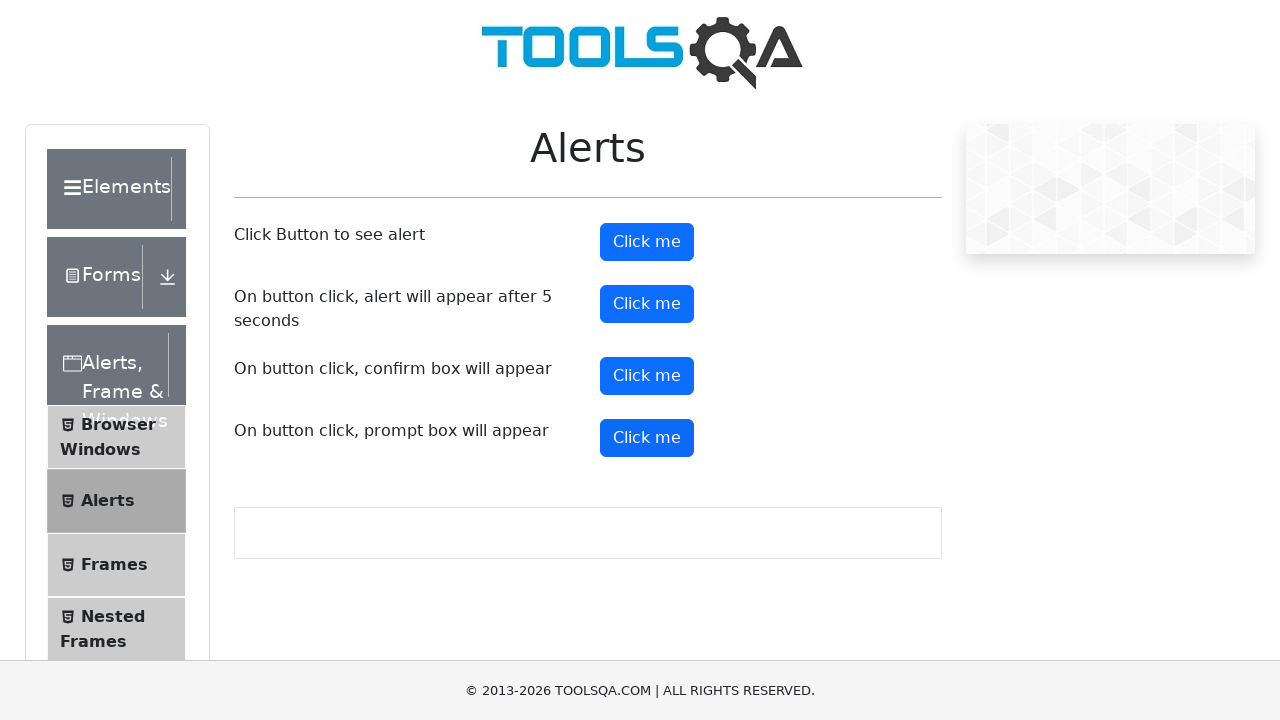

Set up dialog handler to accept prompt with 'OK!' text
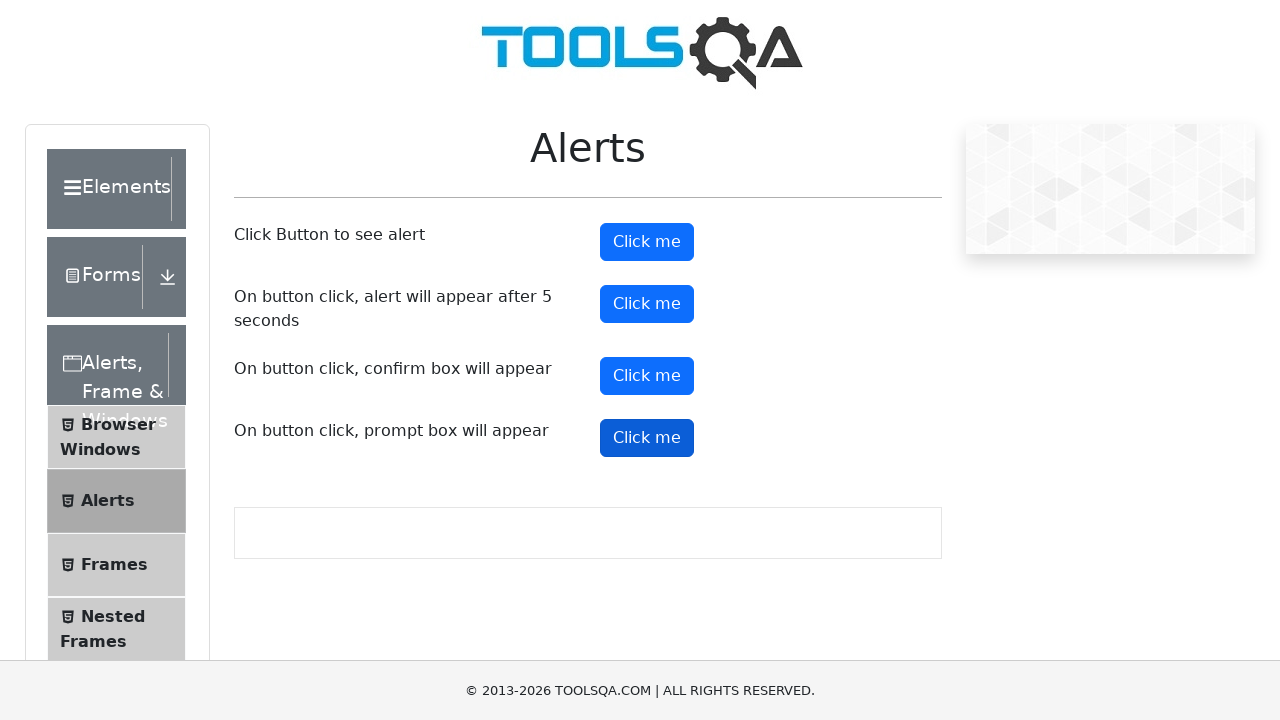

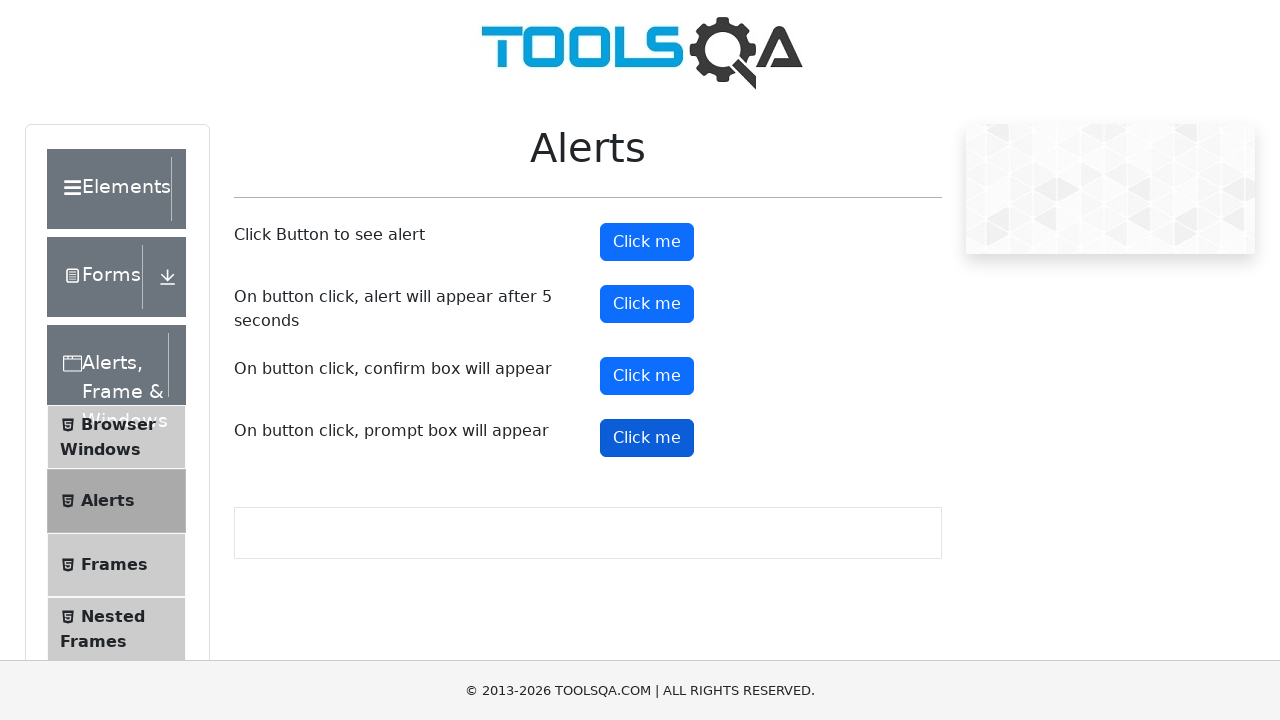